Tests the Web Tables functionality on DemoQA by adding a new record, editing it, and then deleting it. The test fills out a registration form with personal details, submits it, edits the record with new values, and finally deletes the record.

Starting URL: https://demoqa.com

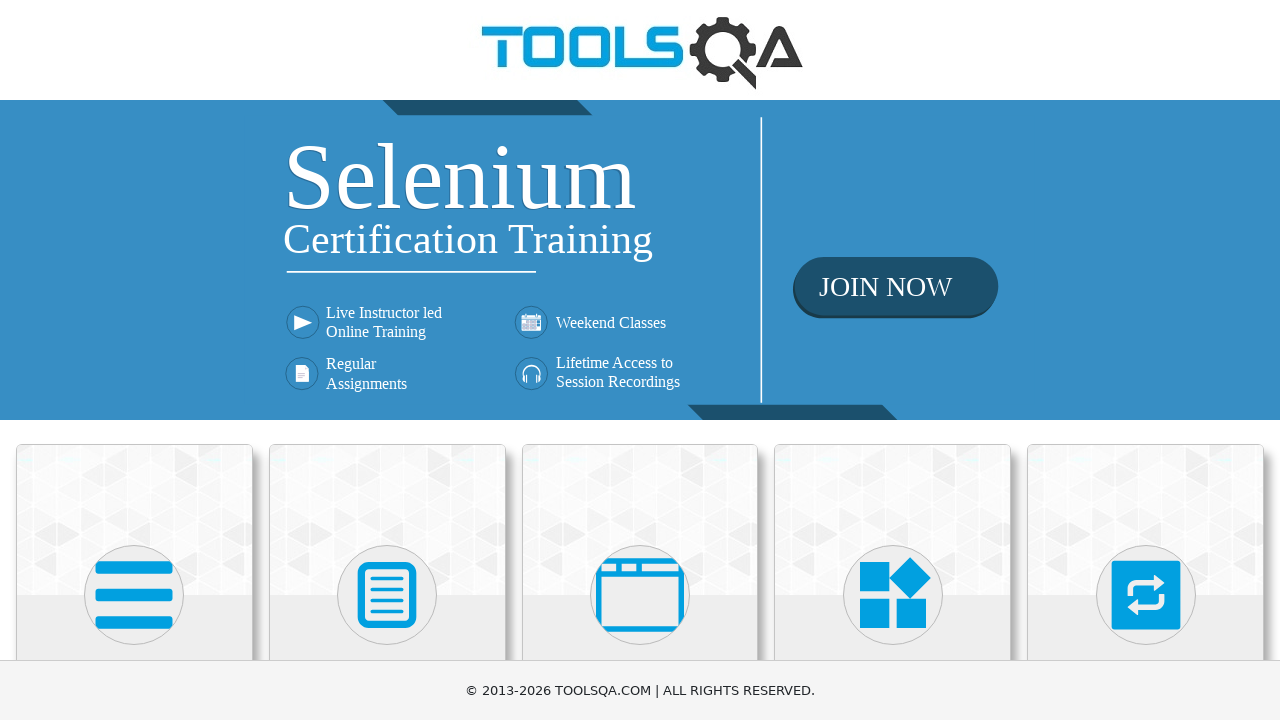

Clicked on Elements card at (134, 360) on xpath=//h5[text()='Elements']
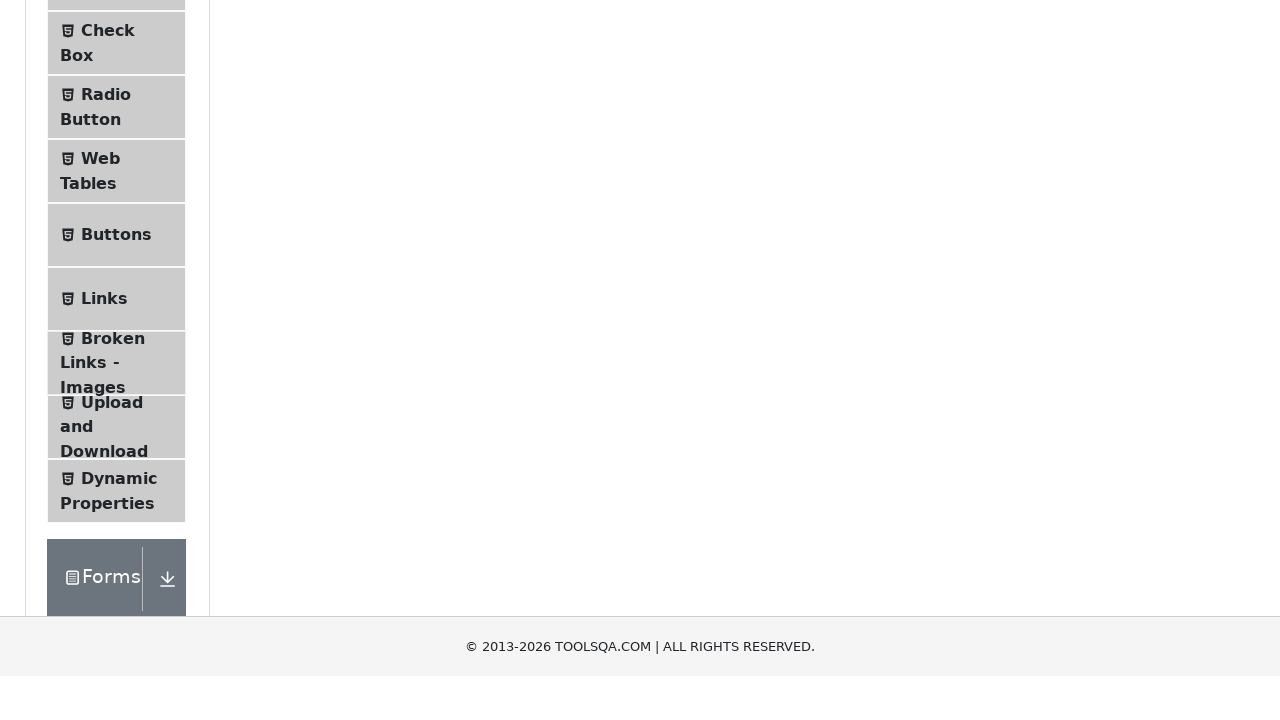

Clicked on Web Tables menu item at (100, 440) on xpath=//span[text()='Web Tables']
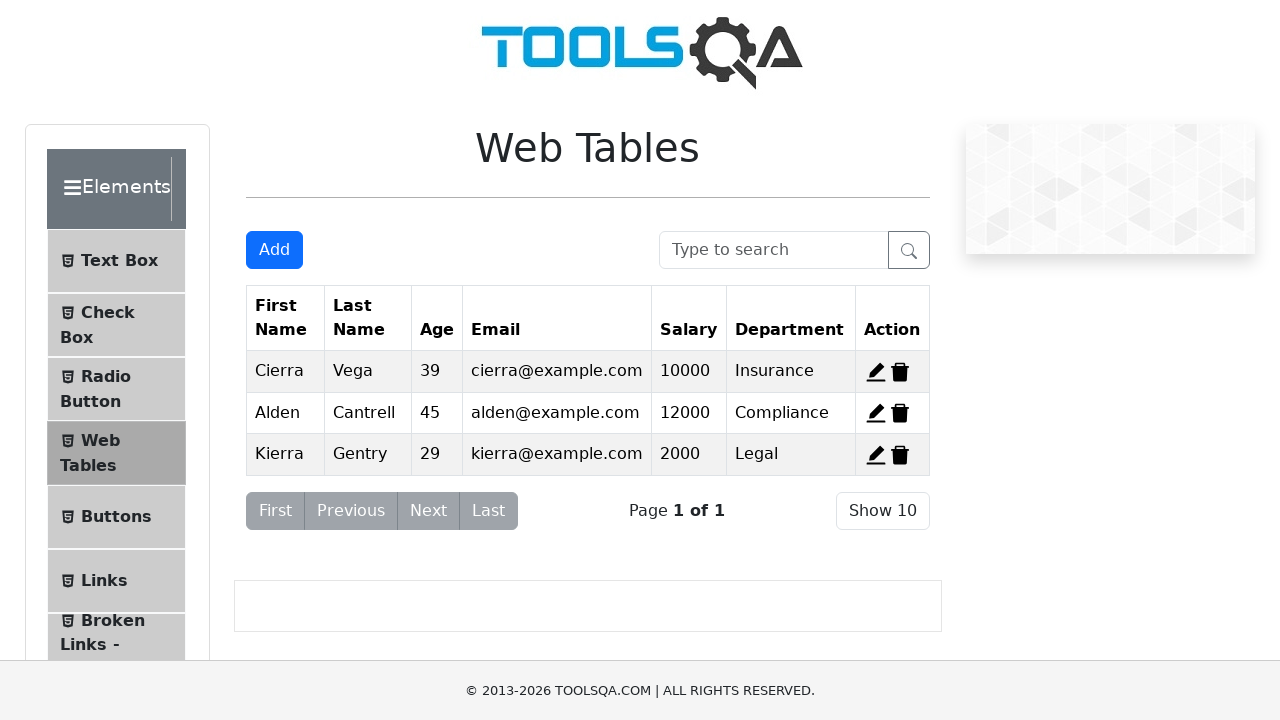

Clicked Add New Record button at (274, 250) on #addNewRecordButton
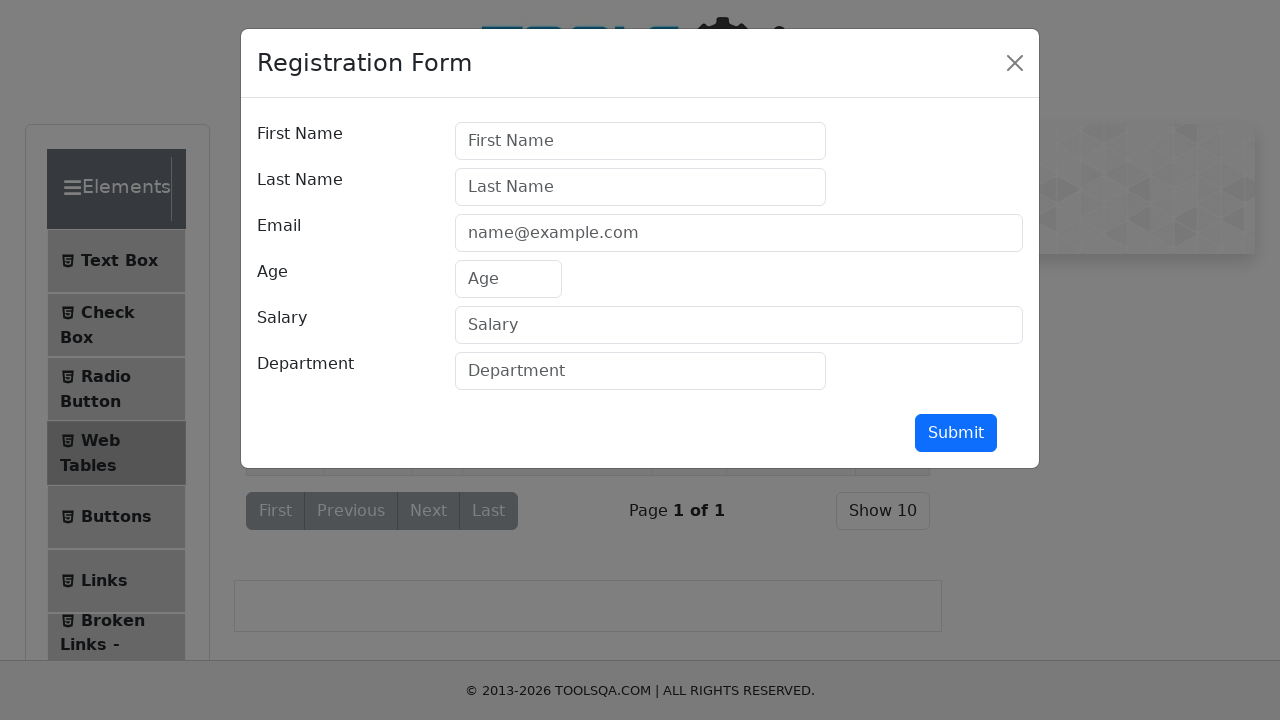

Filled first name with 'Tudor' on #firstName
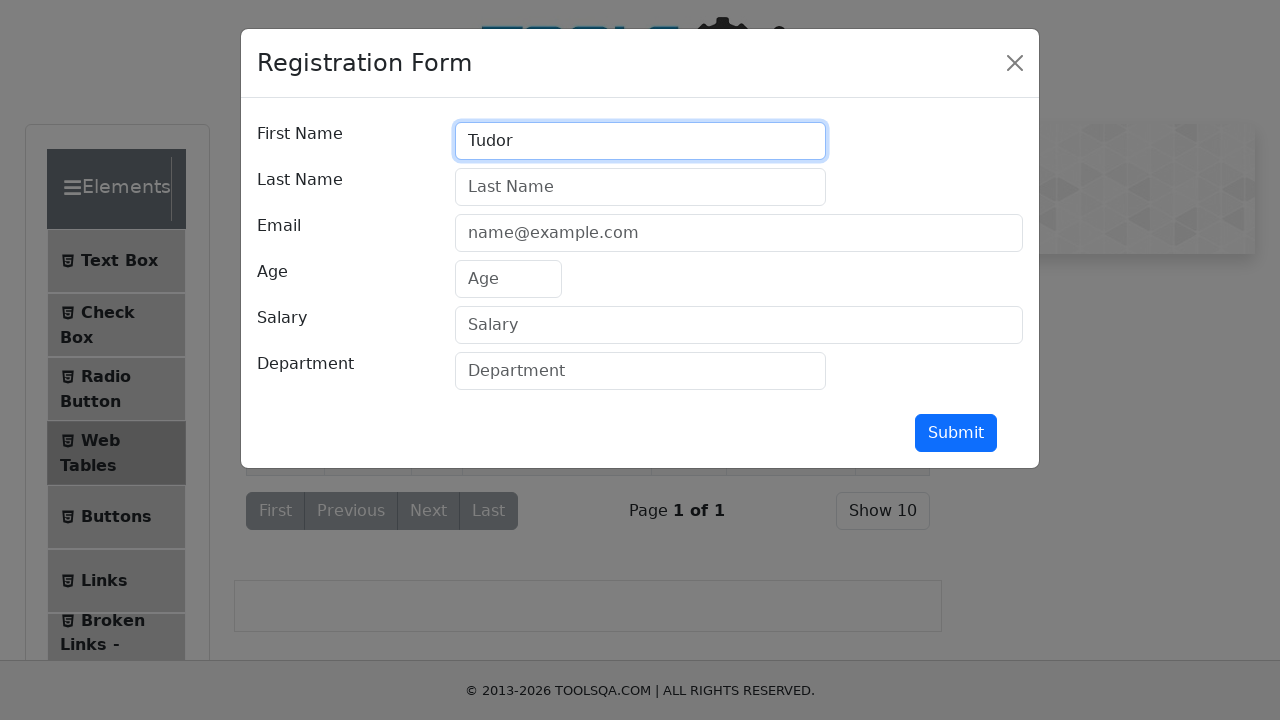

Filled last name with 'Hody' on #lastName
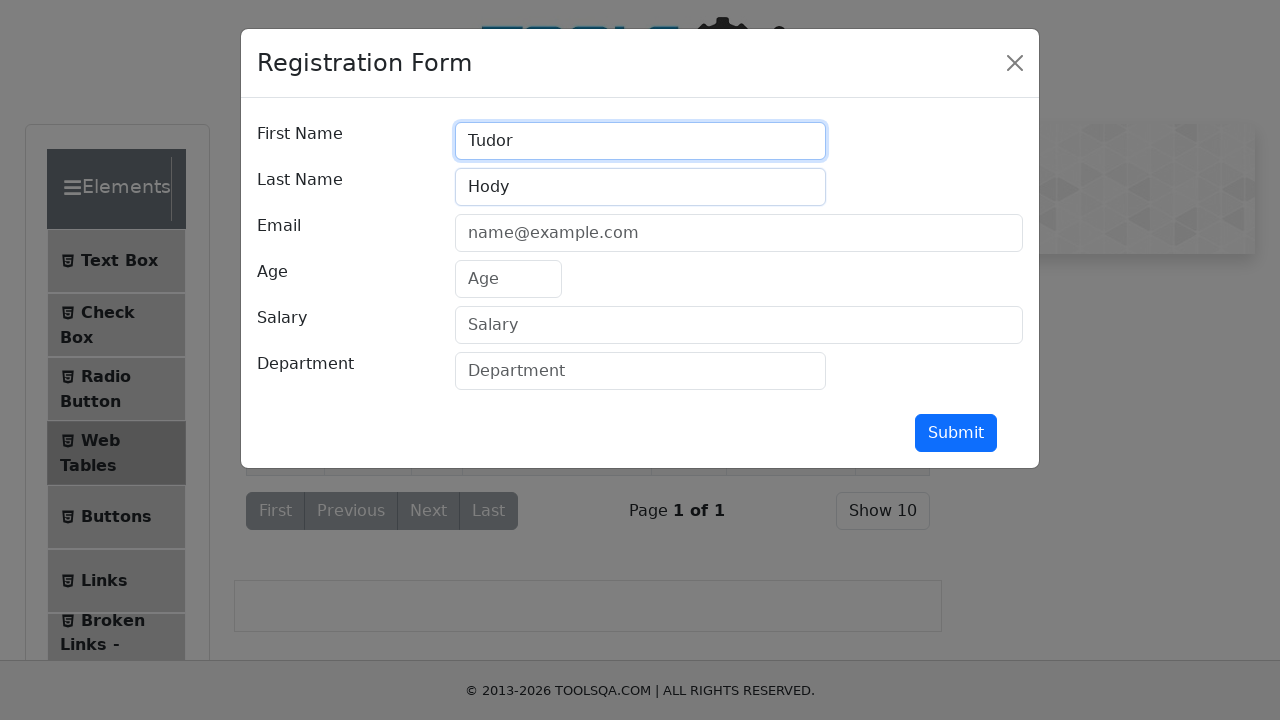

Filled email with 'thlhody@gmail.com' on #userEmail
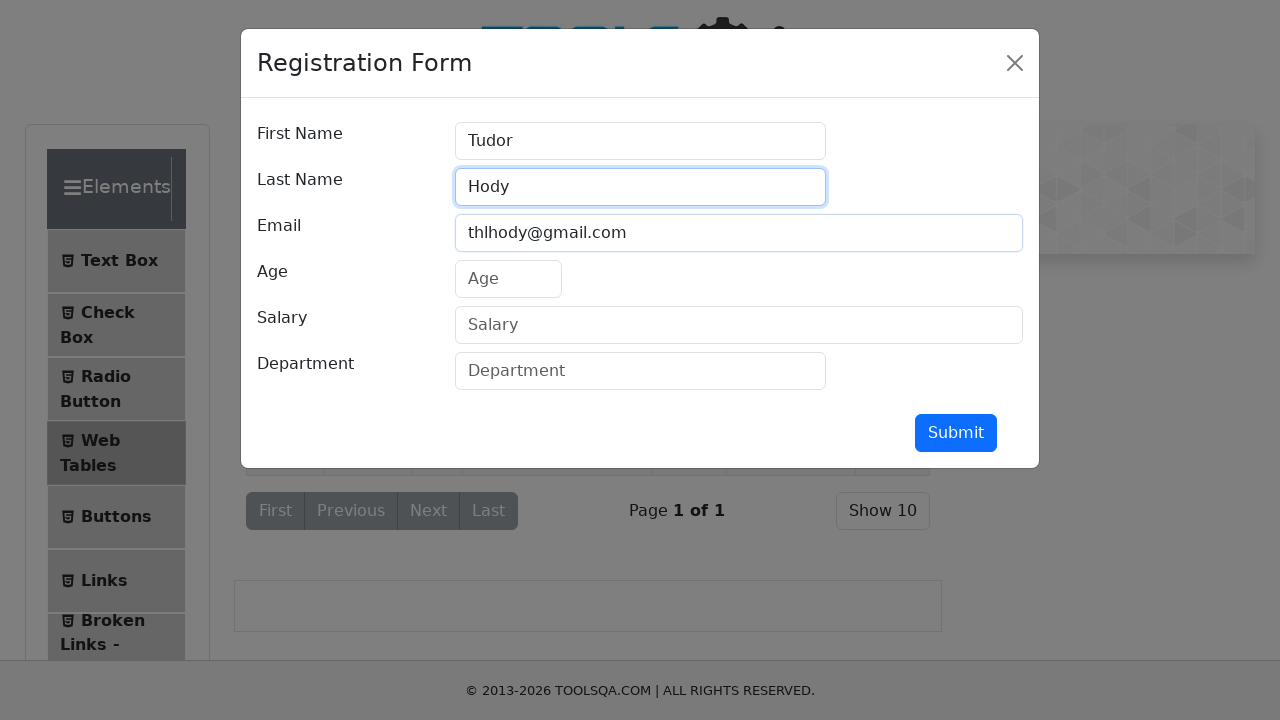

Filled age with '34' on #age
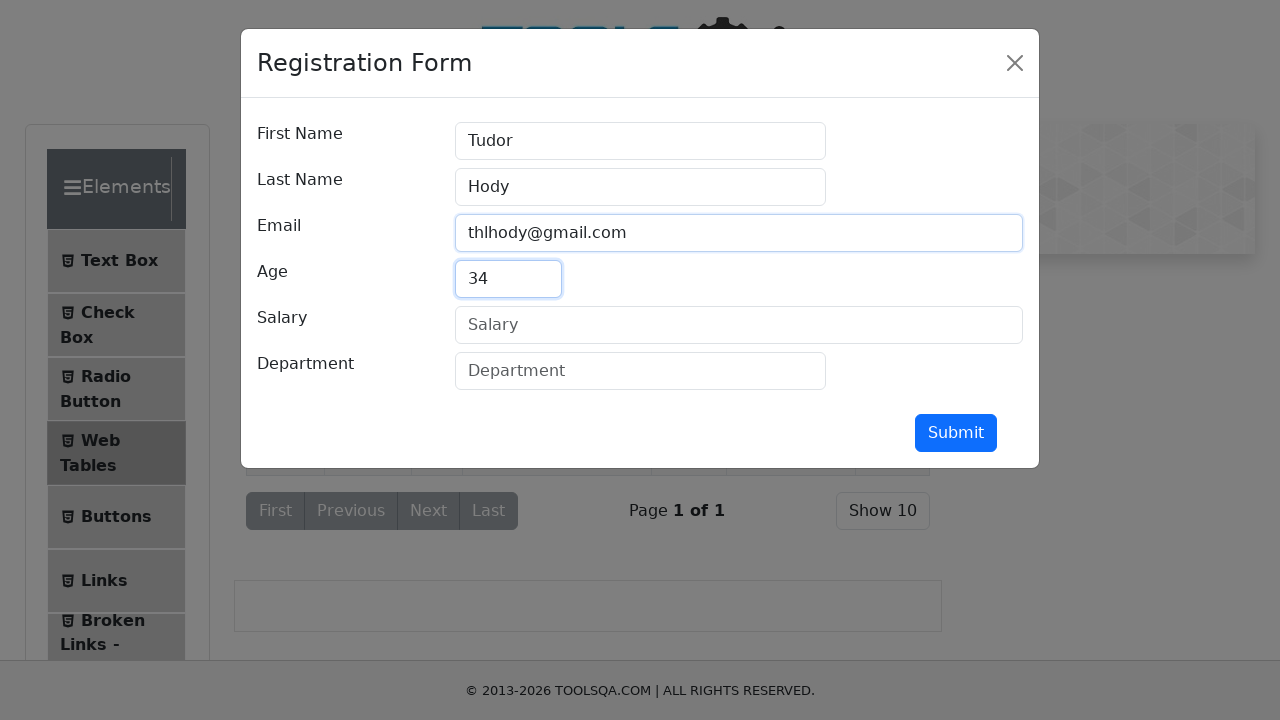

Filled salary with '1000' on #salary
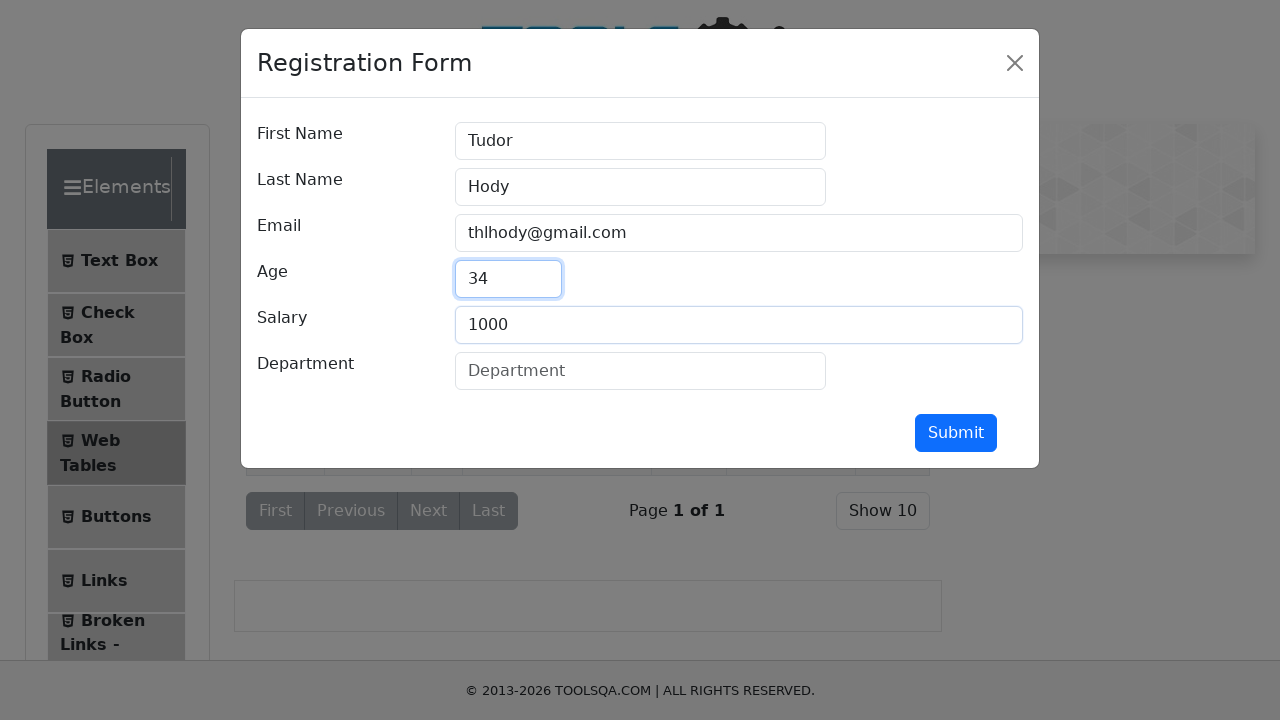

Filled department with 'IT' on #department
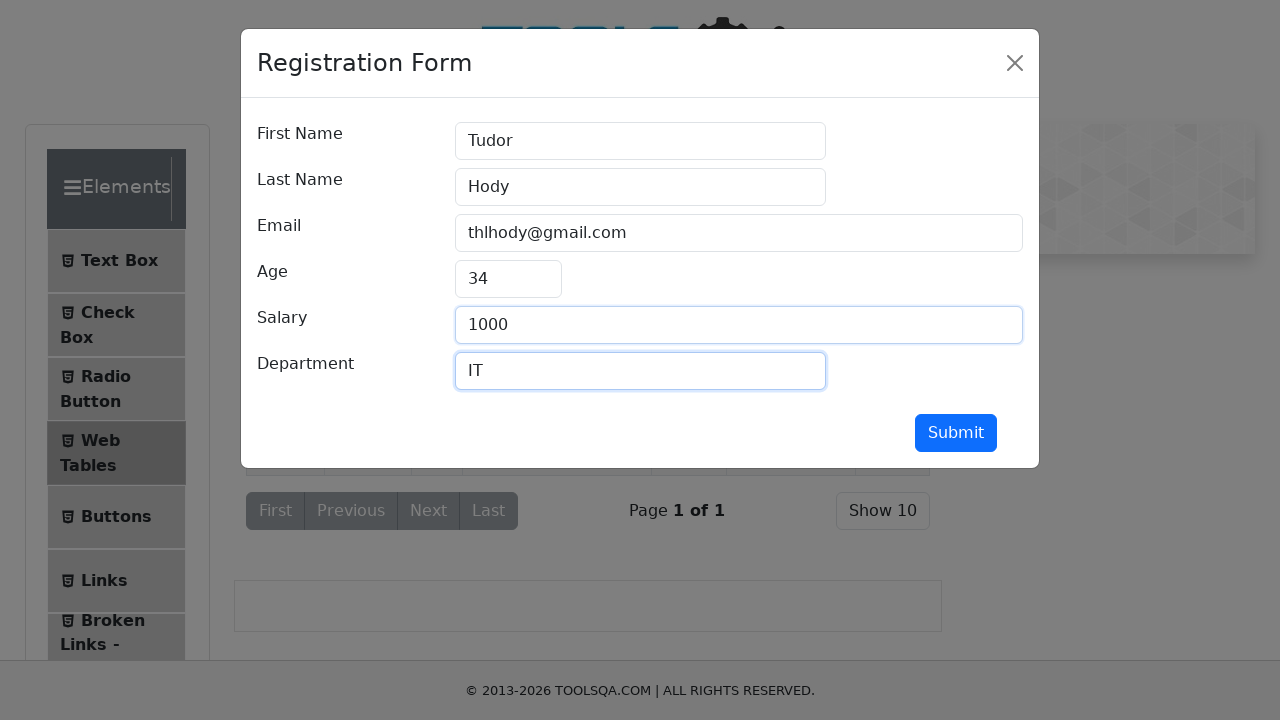

Submitted the registration form at (956, 433) on #submit
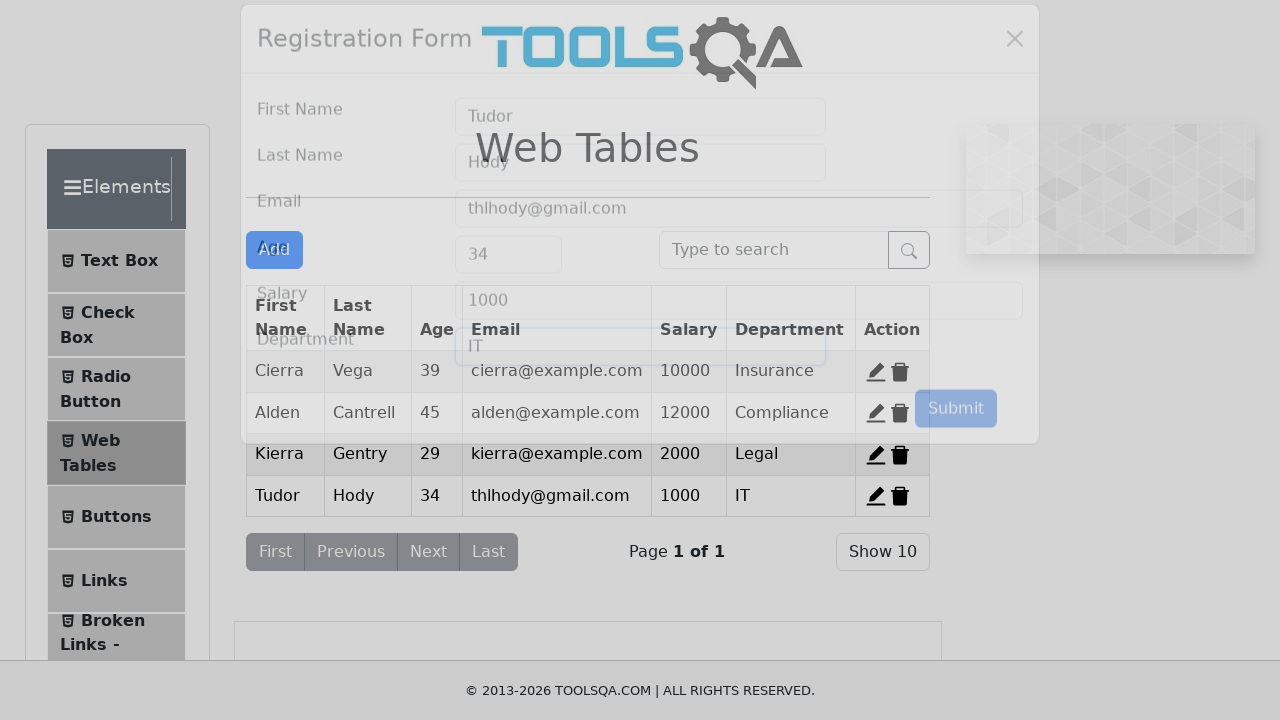

Clicked edit button for record 4 at (876, 496) on #edit-record-4
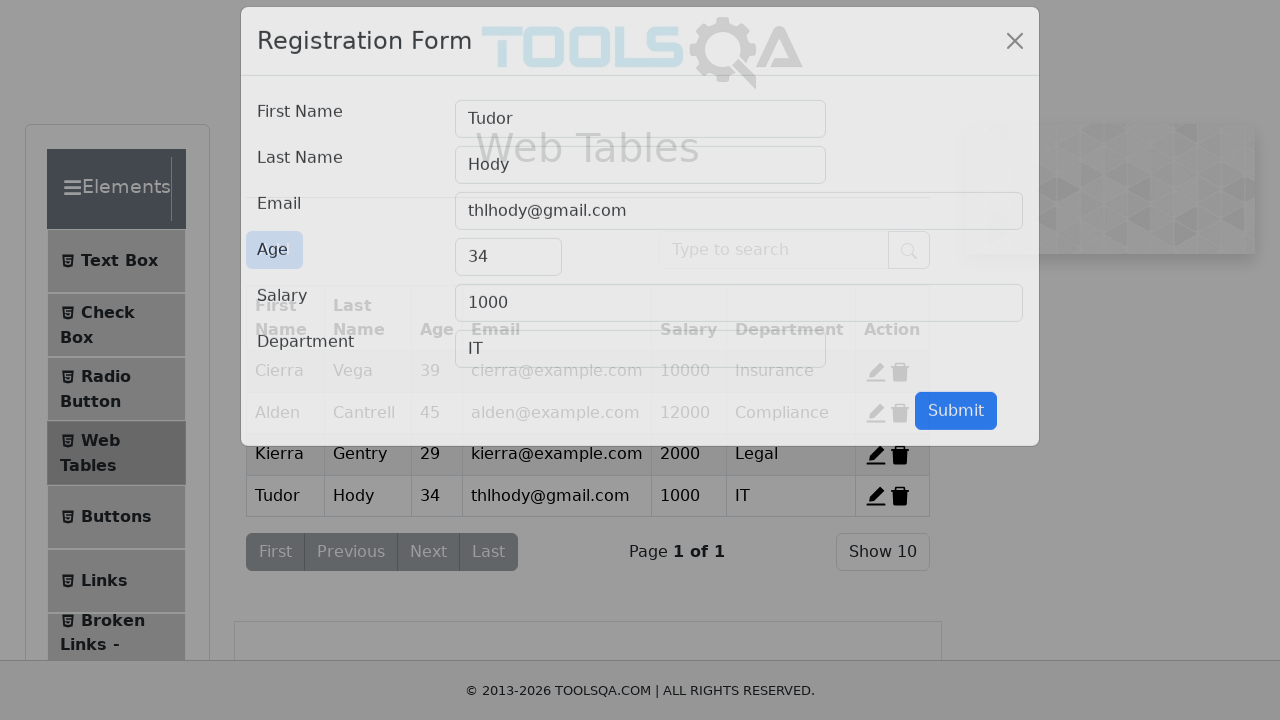

Cleared first name field on #firstName
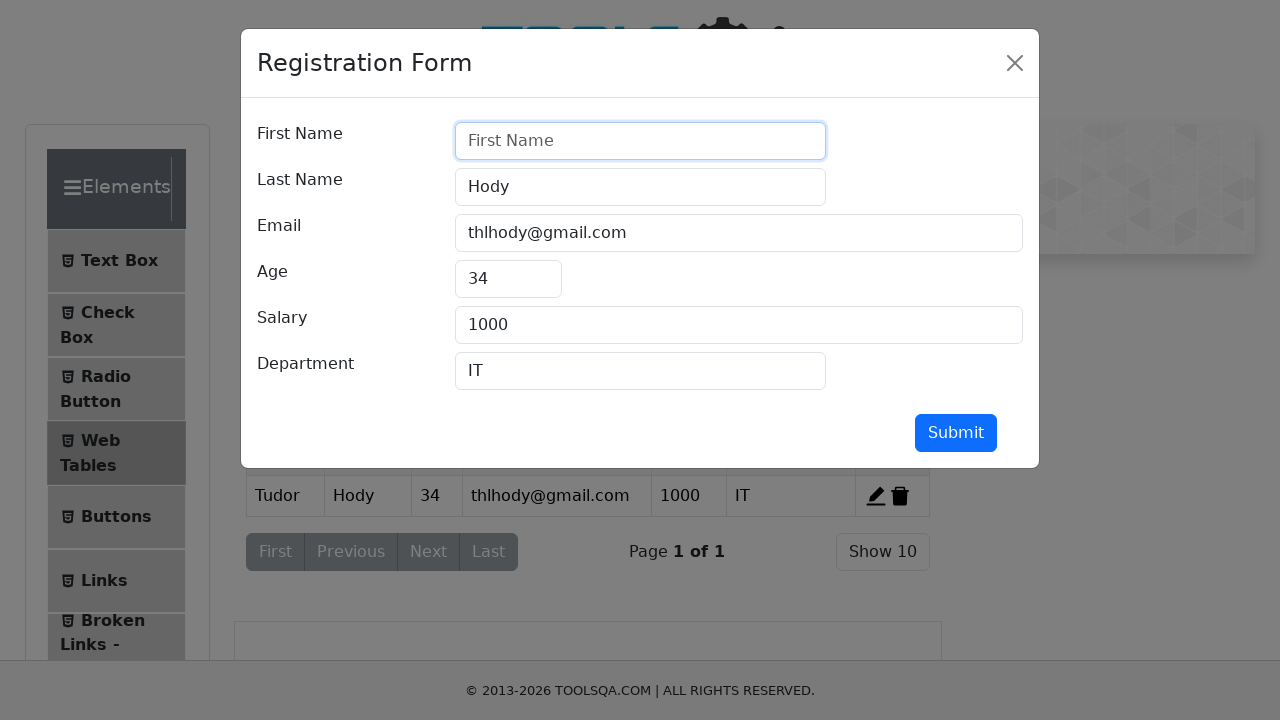

Filled first name with 'Andrei' on #firstName
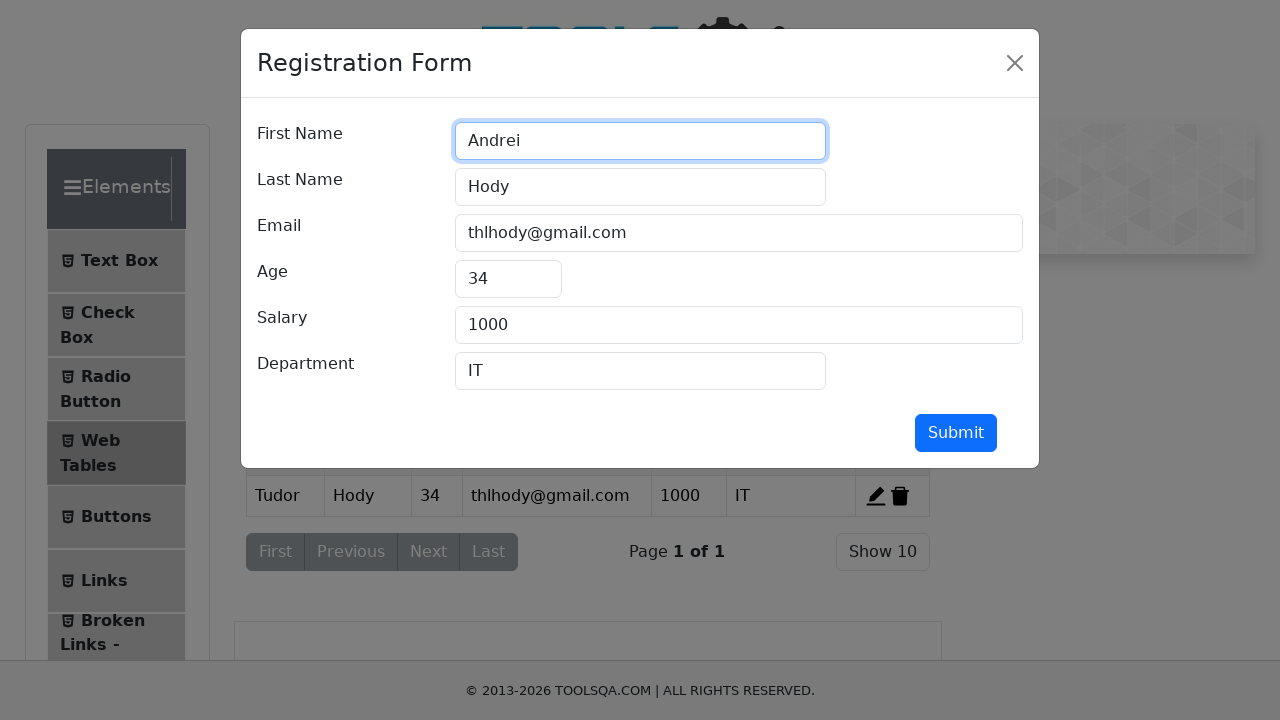

Cleared last name field on #lastName
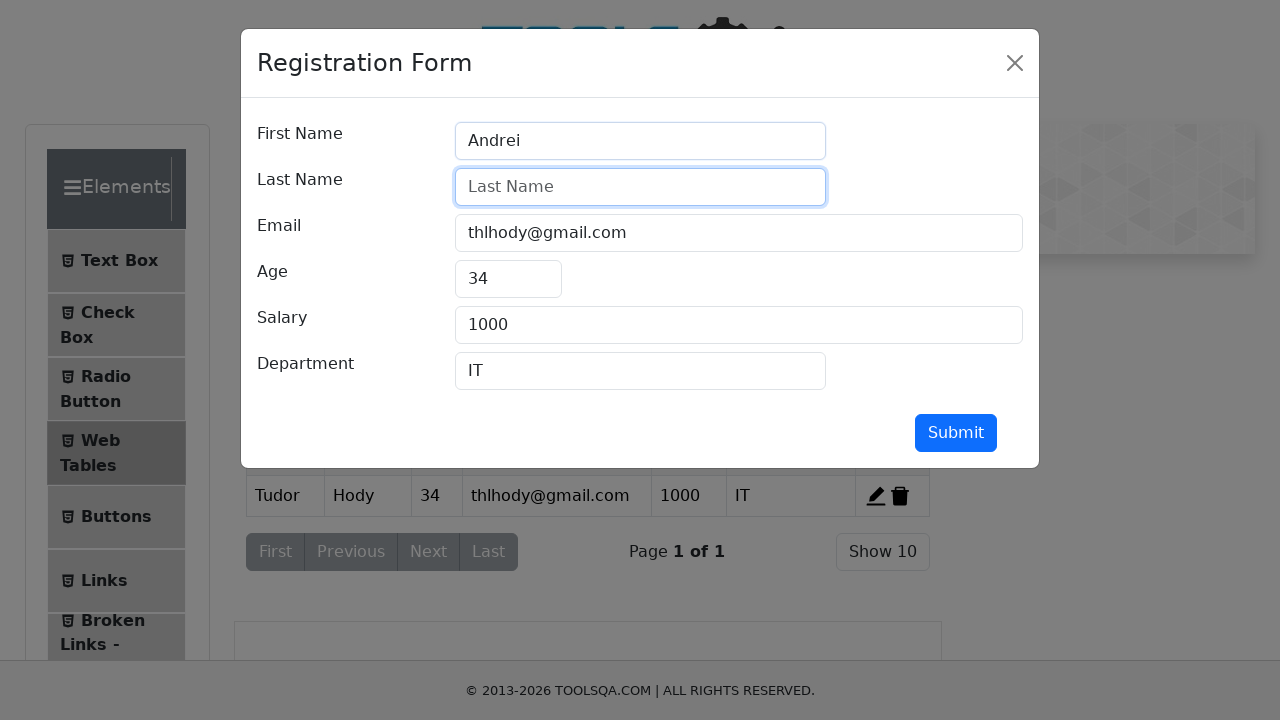

Filled last name with 'Vasile' on #lastName
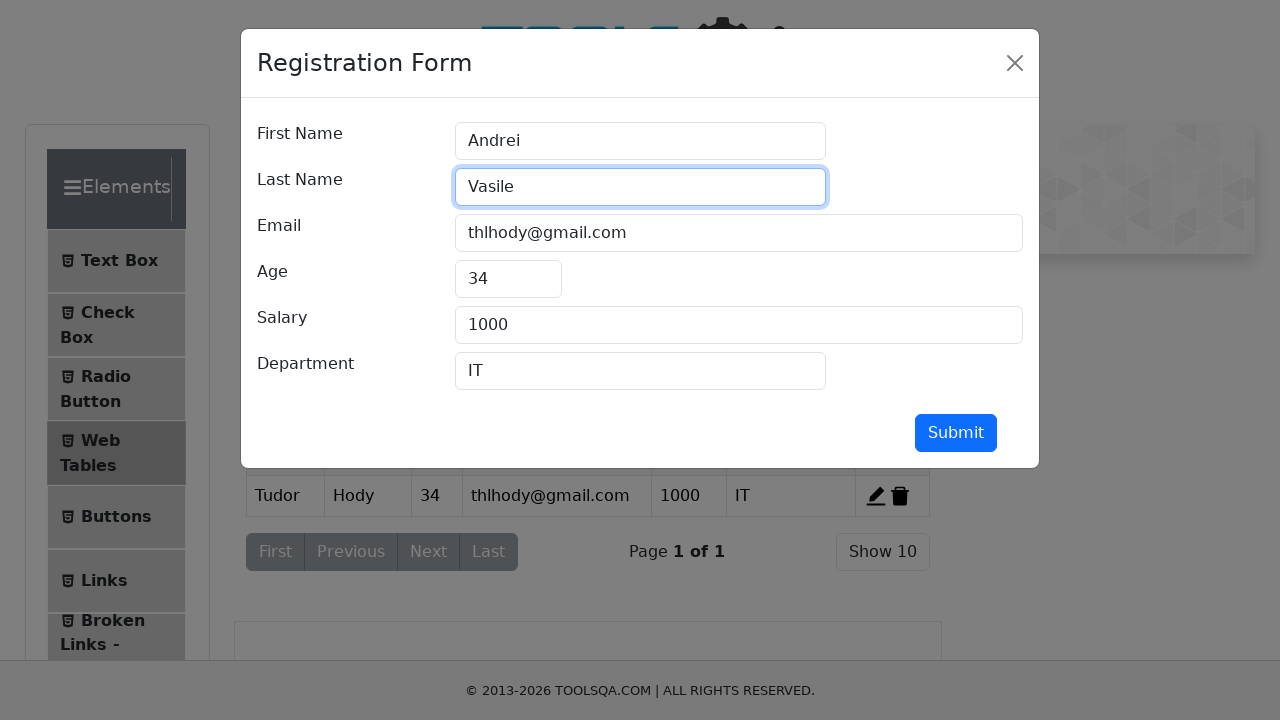

Cleared salary field on #salary
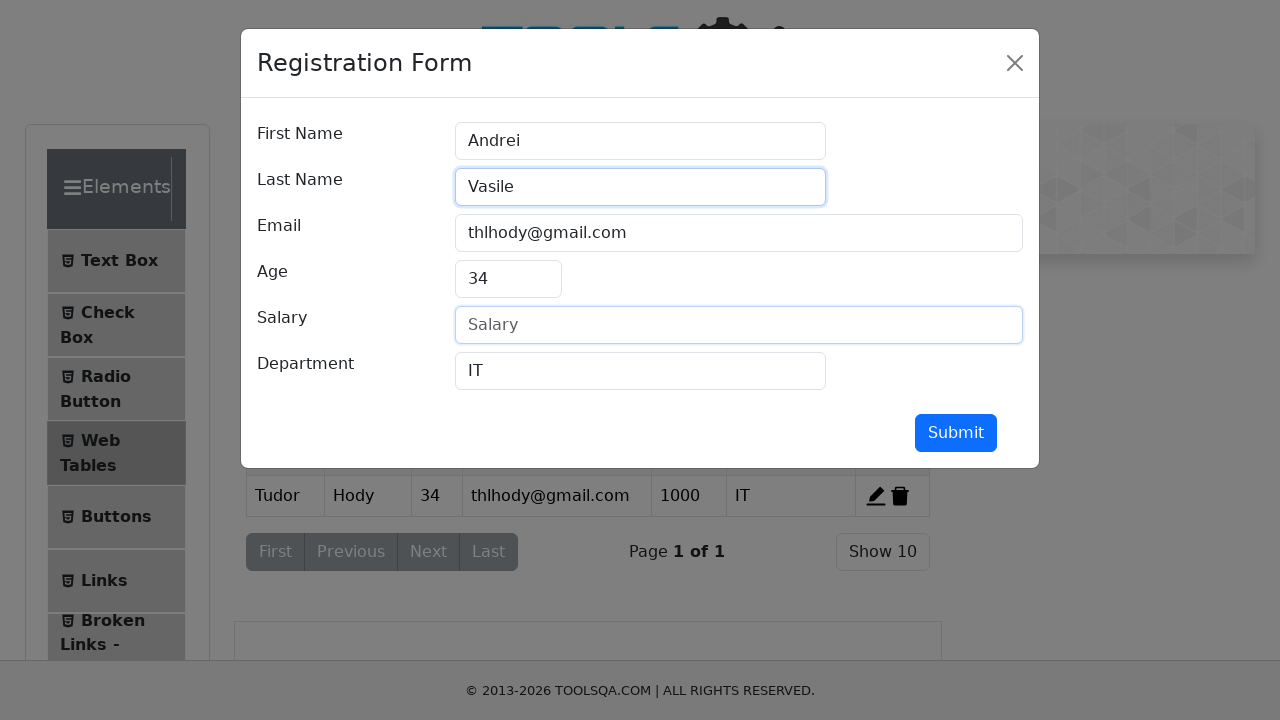

Filled salary with '4000' on #salary
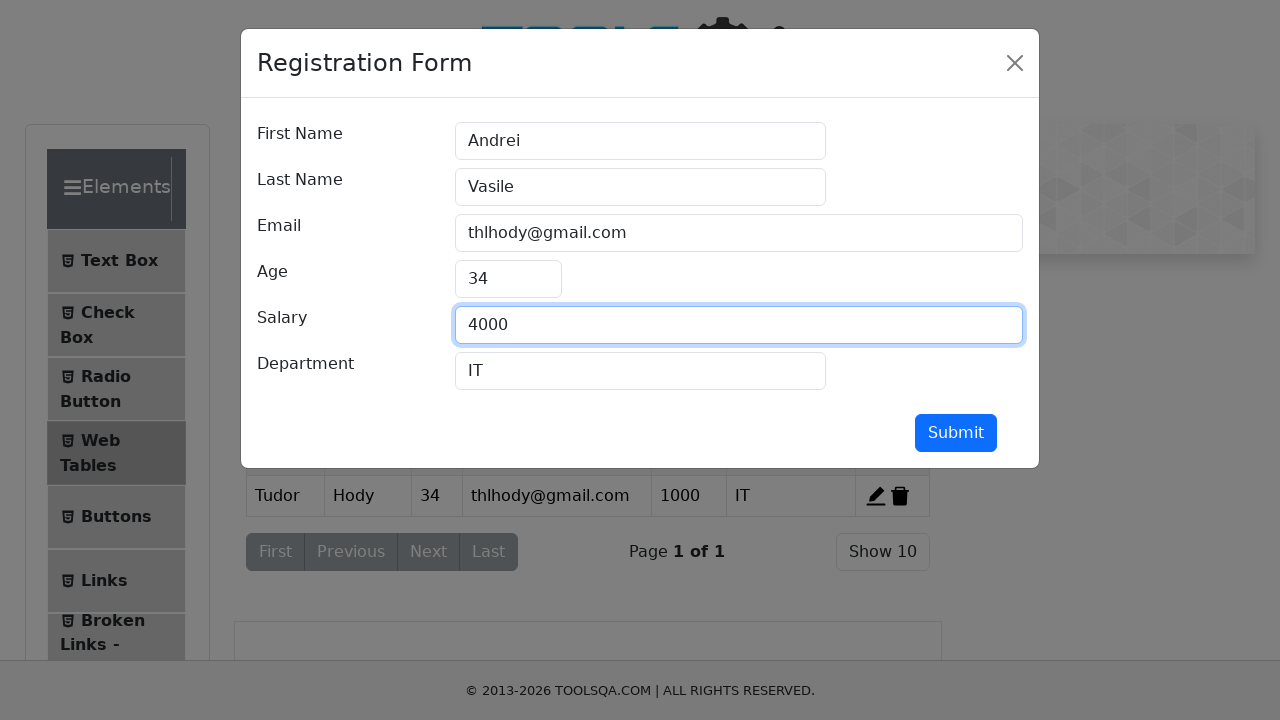

Cleared department field on #department
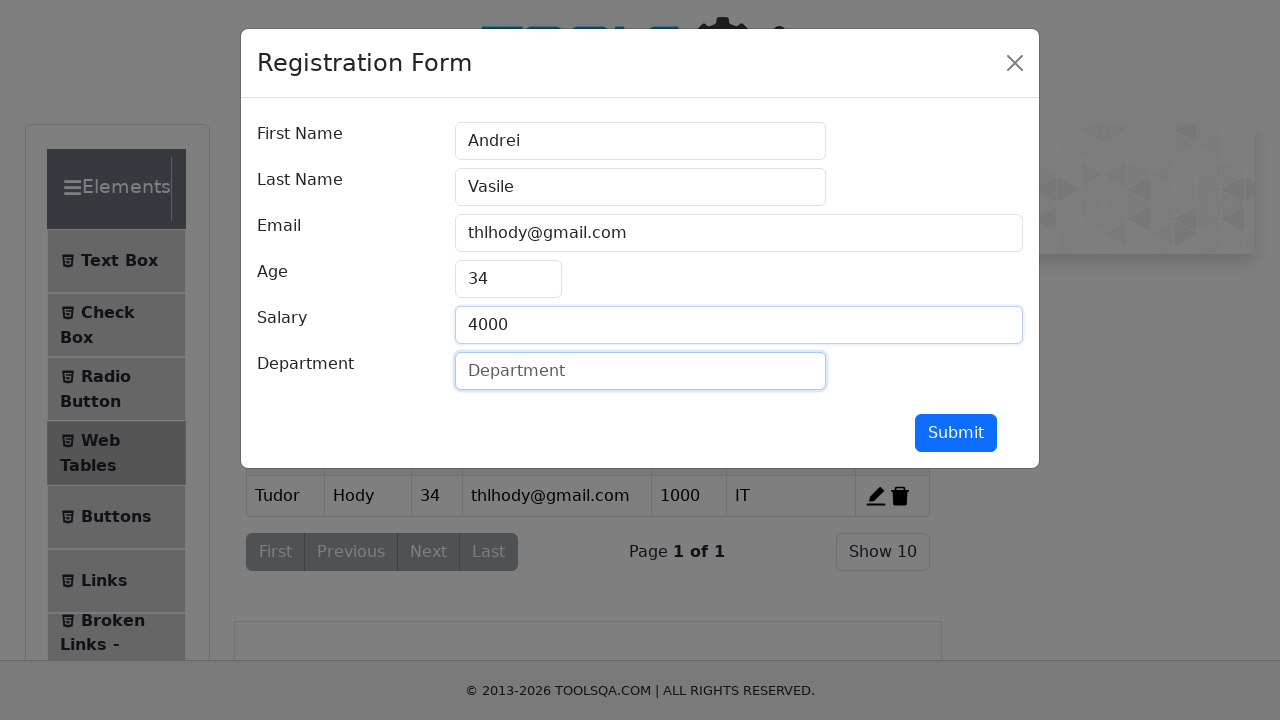

Filled department with 'Grafica' on #department
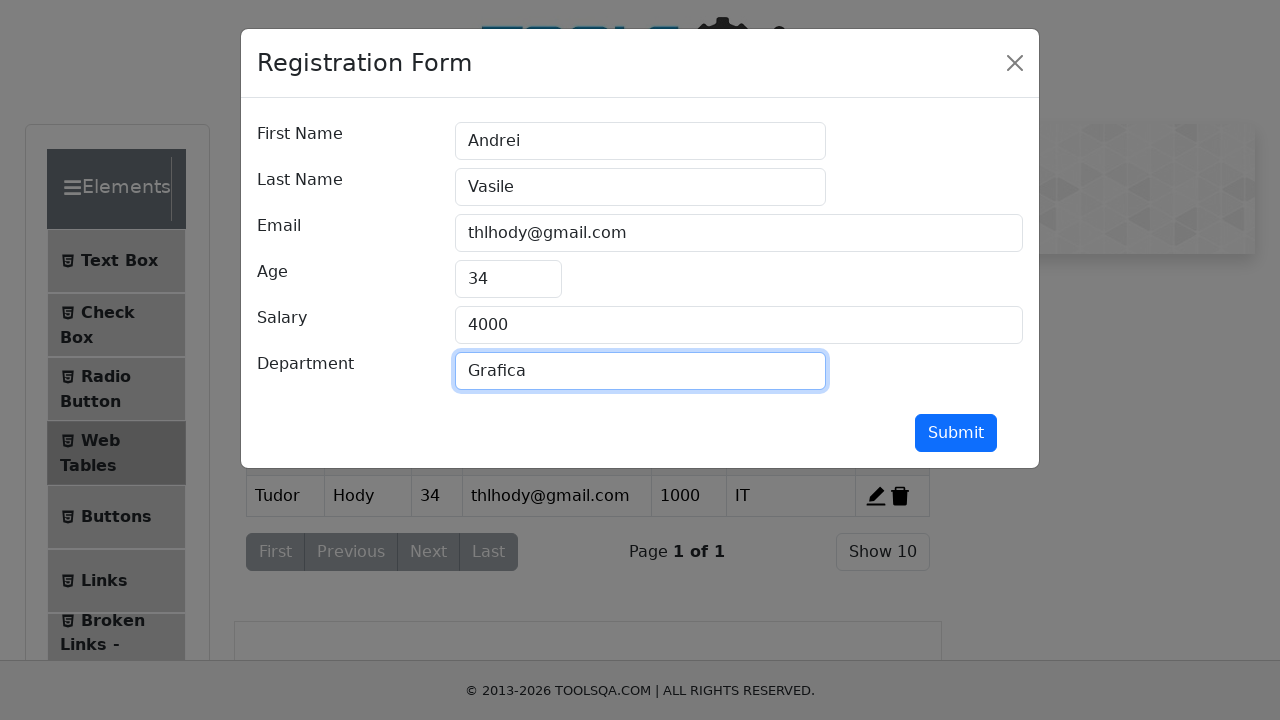

Submitted the edit form with updated values at (956, 433) on #submit
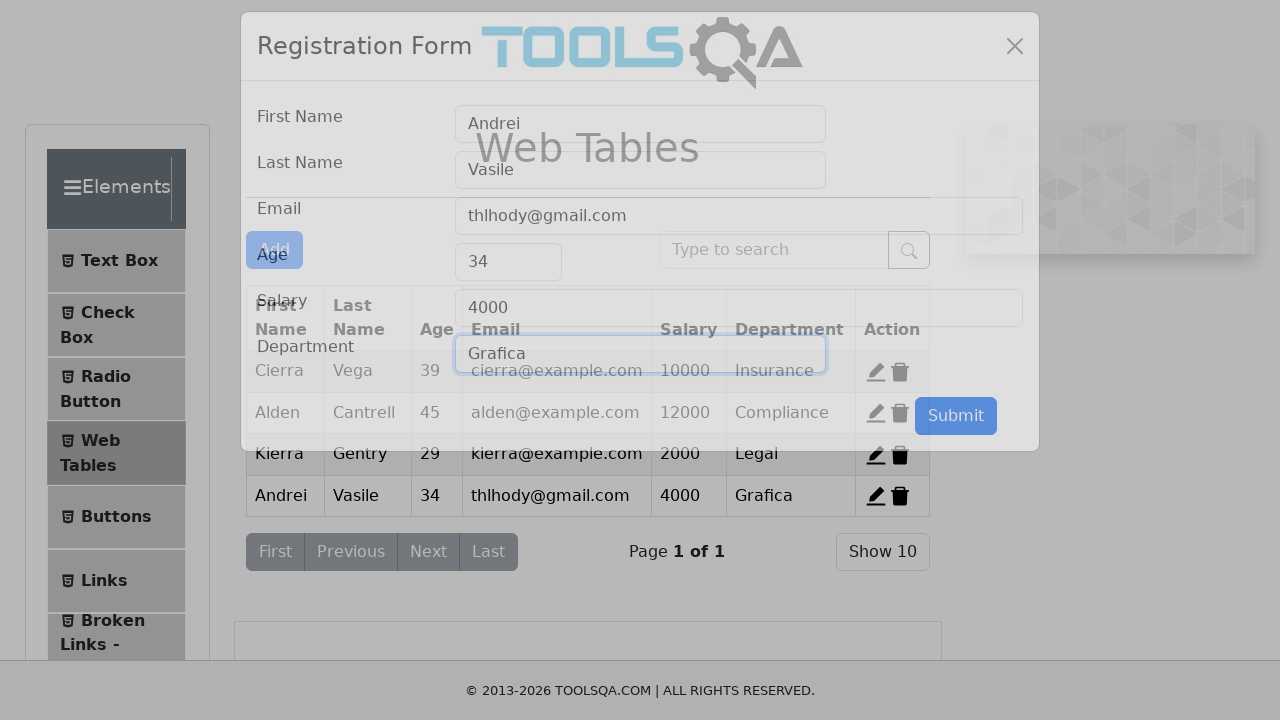

Clicked delete button to remove record 4 at (900, 496) on #delete-record-4
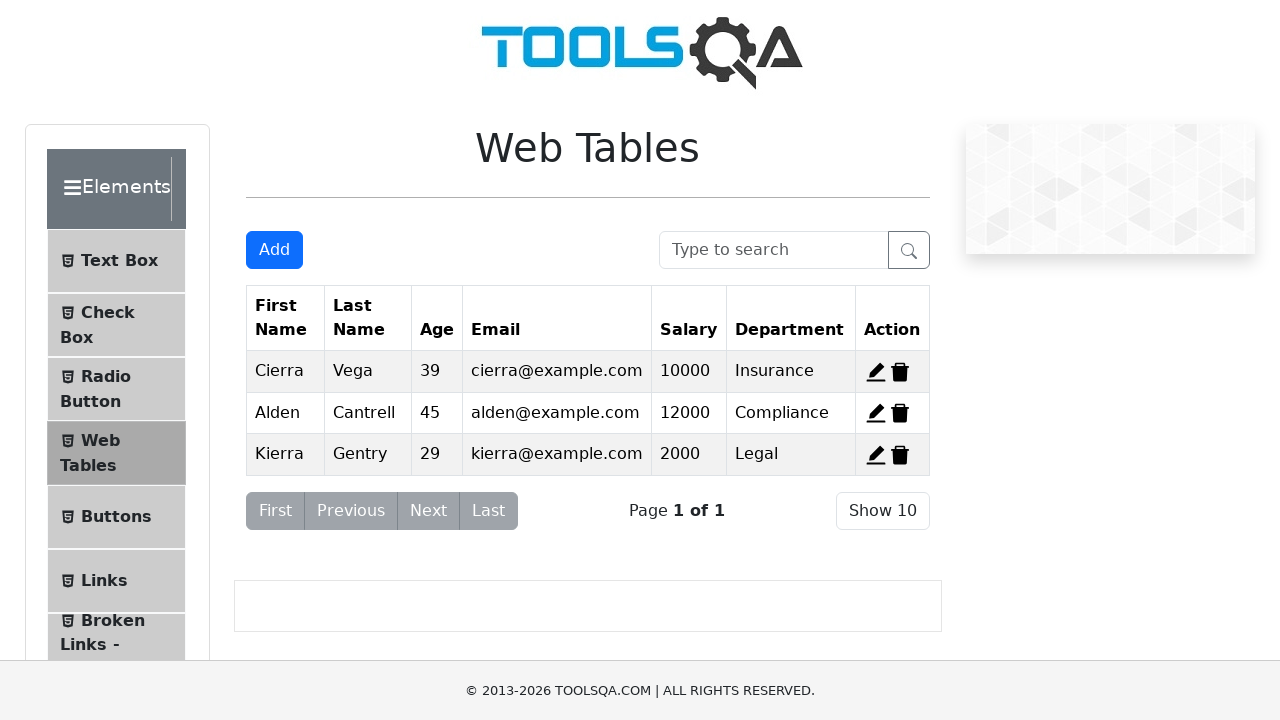

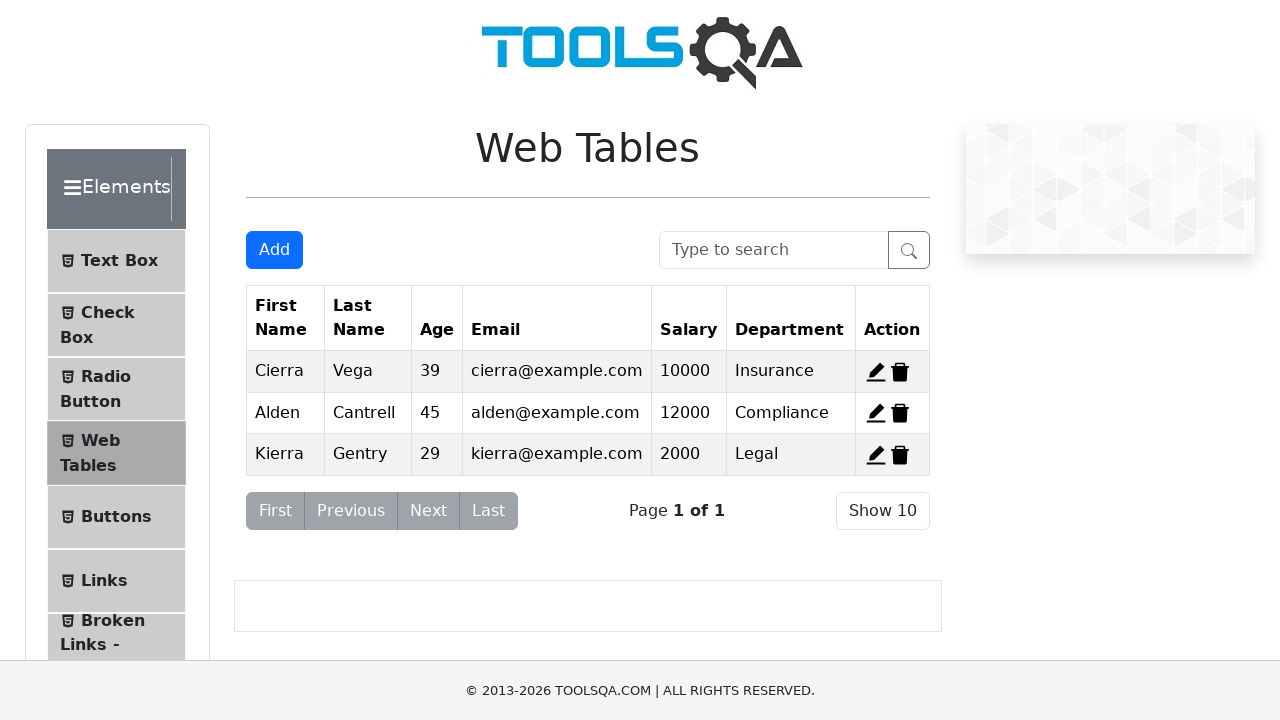